Navigates to a page, clicks on a dynamically calculated link, then fills out and submits a form with personal information

Starting URL: http://suninjuly.github.io/find_link_text

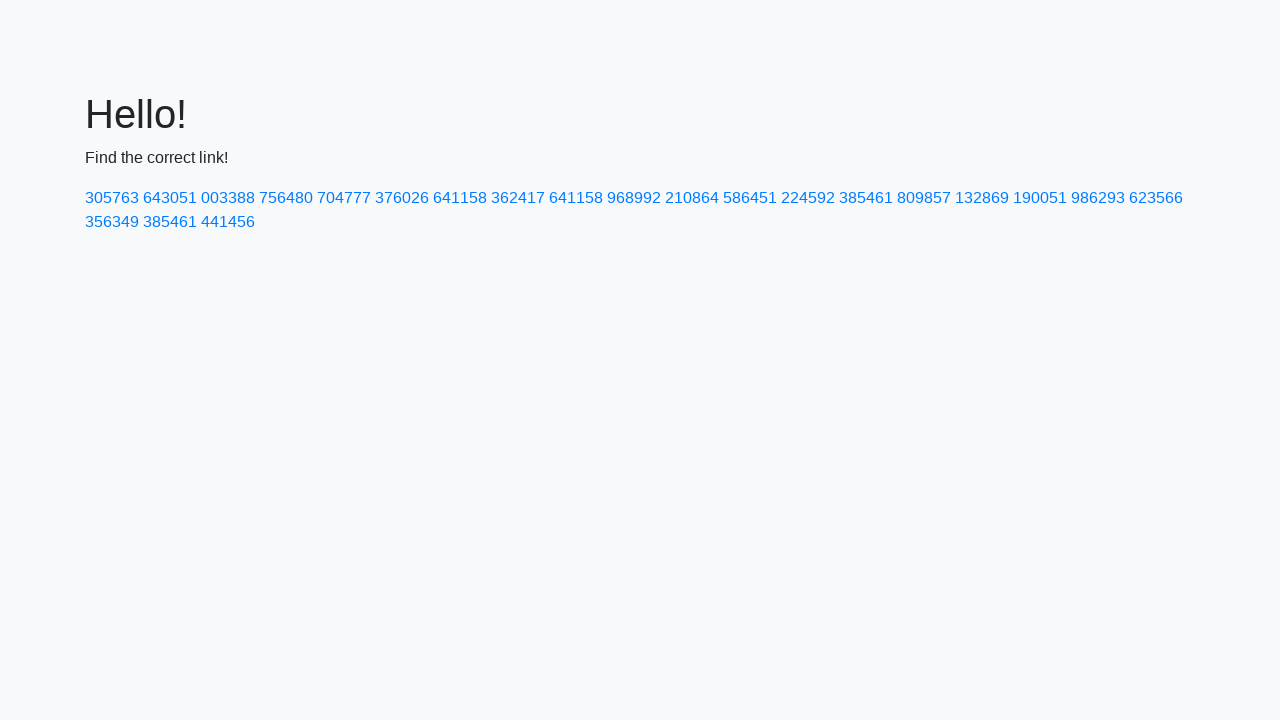

Navigated to http://suninjuly.github.io/find_link_text
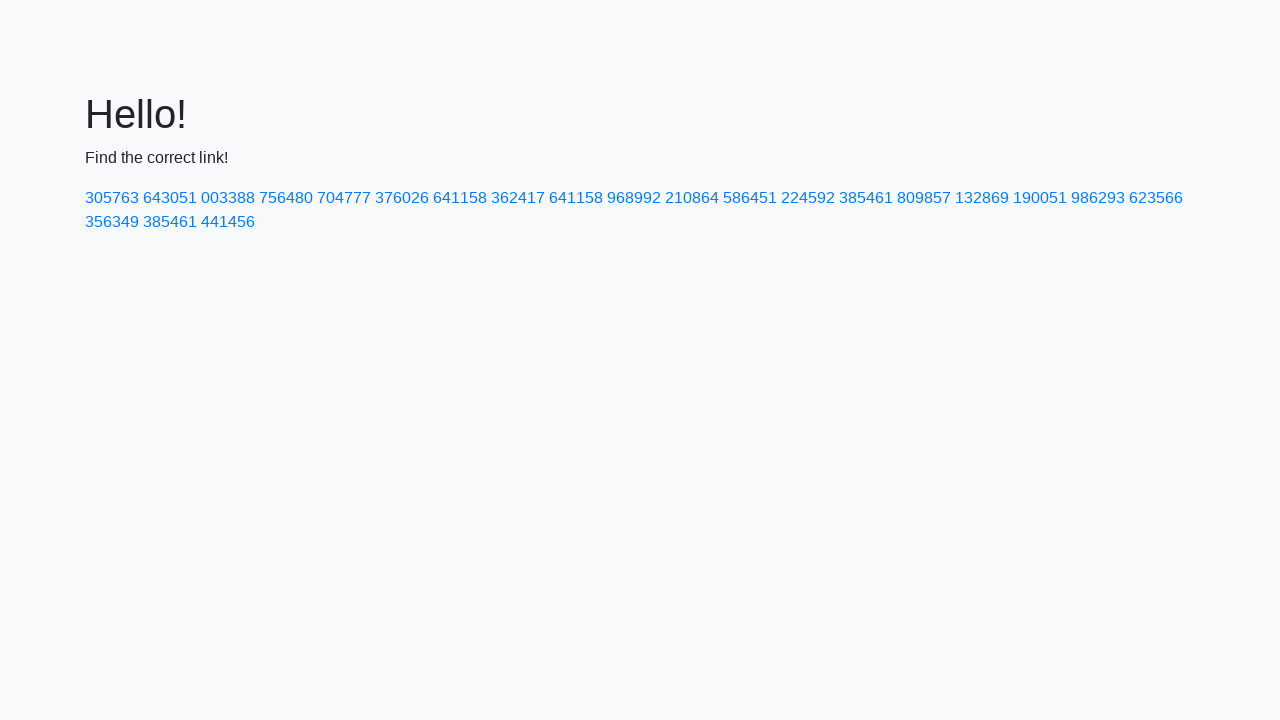

Calculated link text: 224592
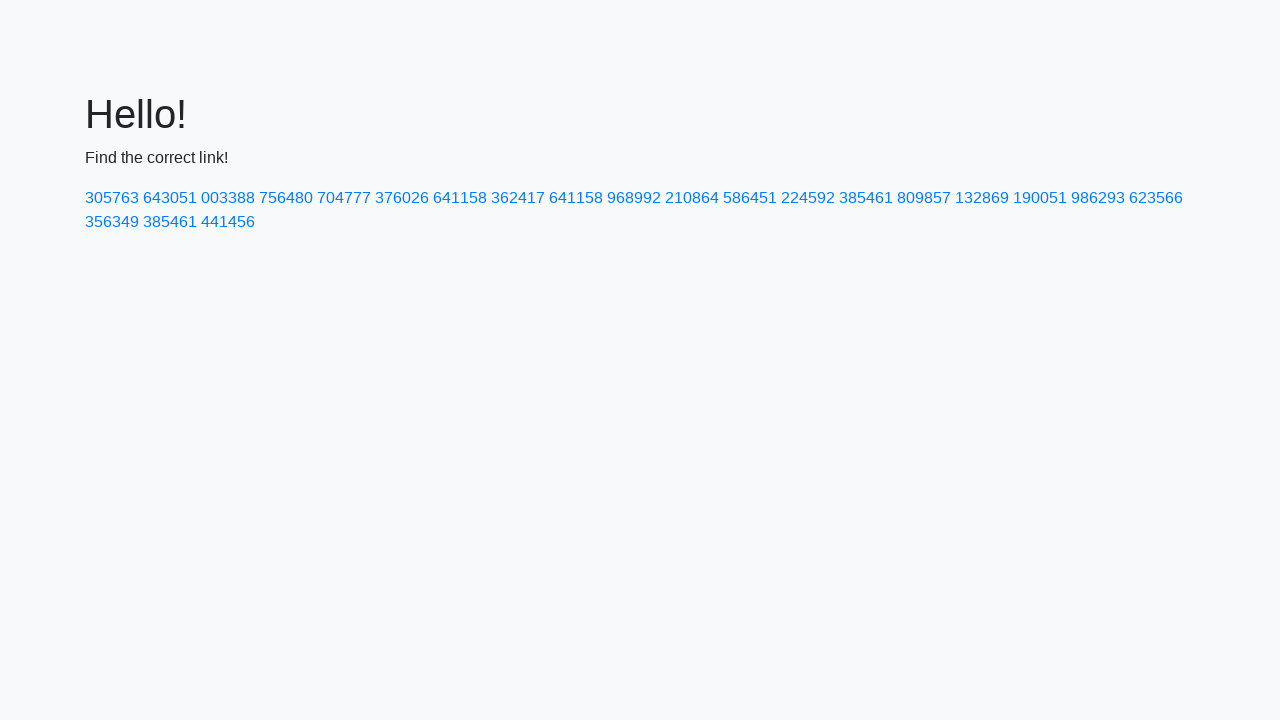

Clicked on dynamically calculated link with text '224592' at (808, 198) on text=224592
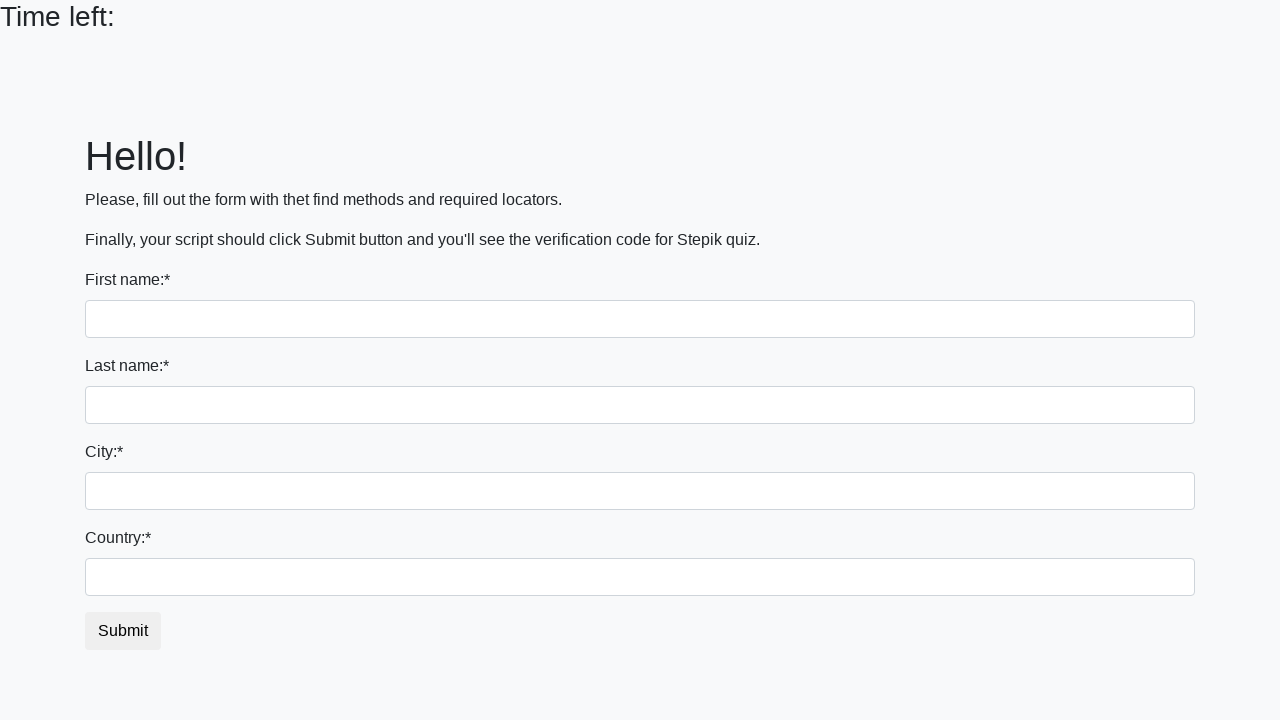

Filled first name field with 'Sergei' on input[name="first_name"]
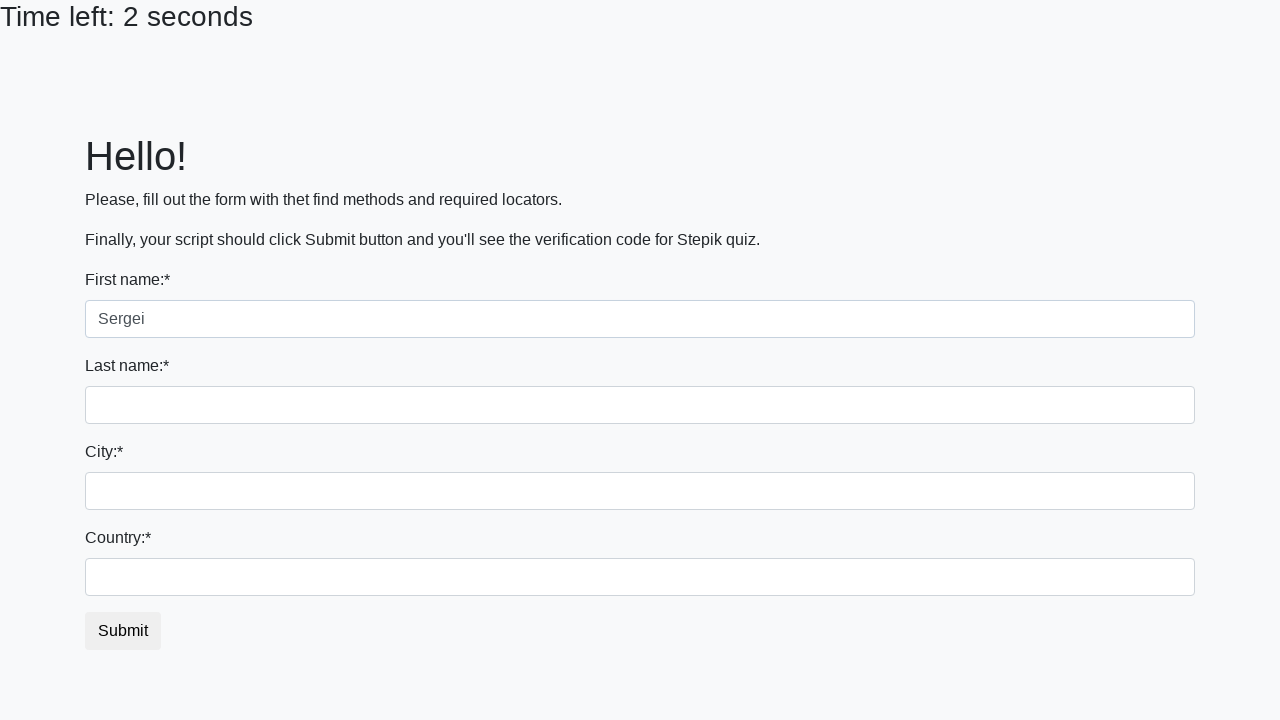

Filled last name field with 'Biryukov' on input[name="last_name"]
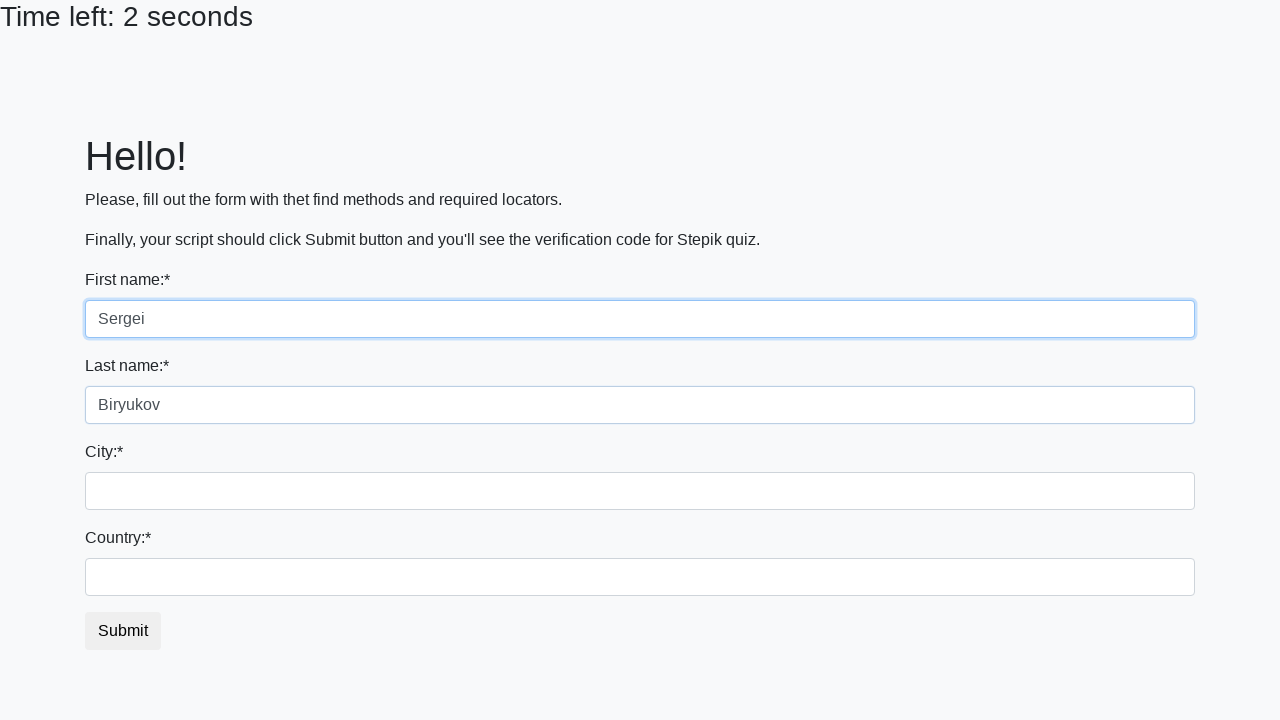

Filled city field with 'Smolensk' on input.form-control.city
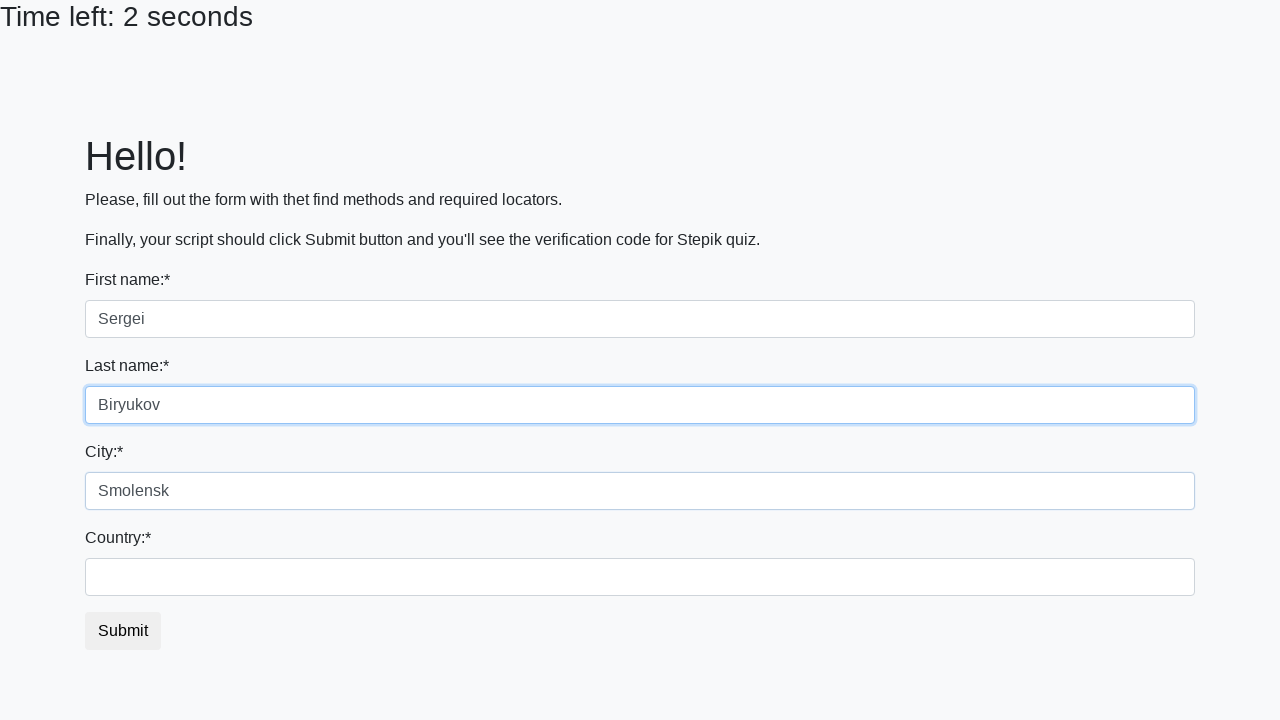

Filled country field with 'Russia' on input#country
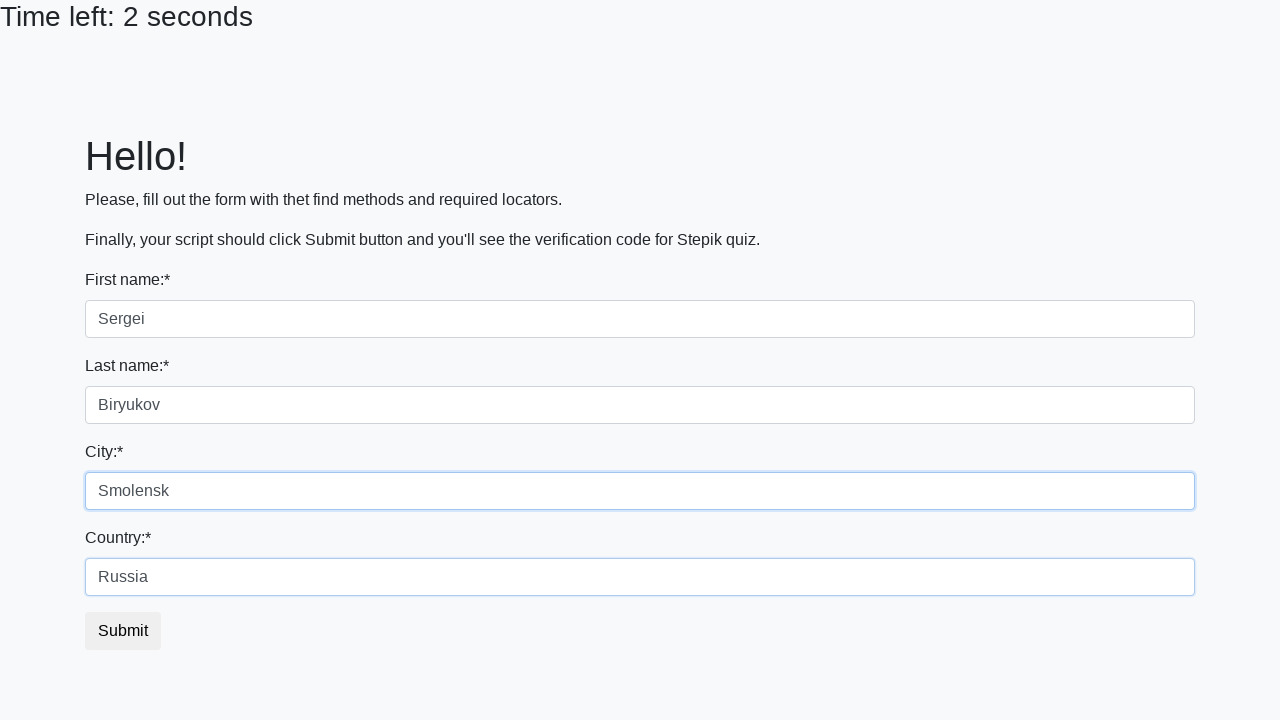

Clicked submit button to submit form with personal information at (123, 631) on button[type="submit"]
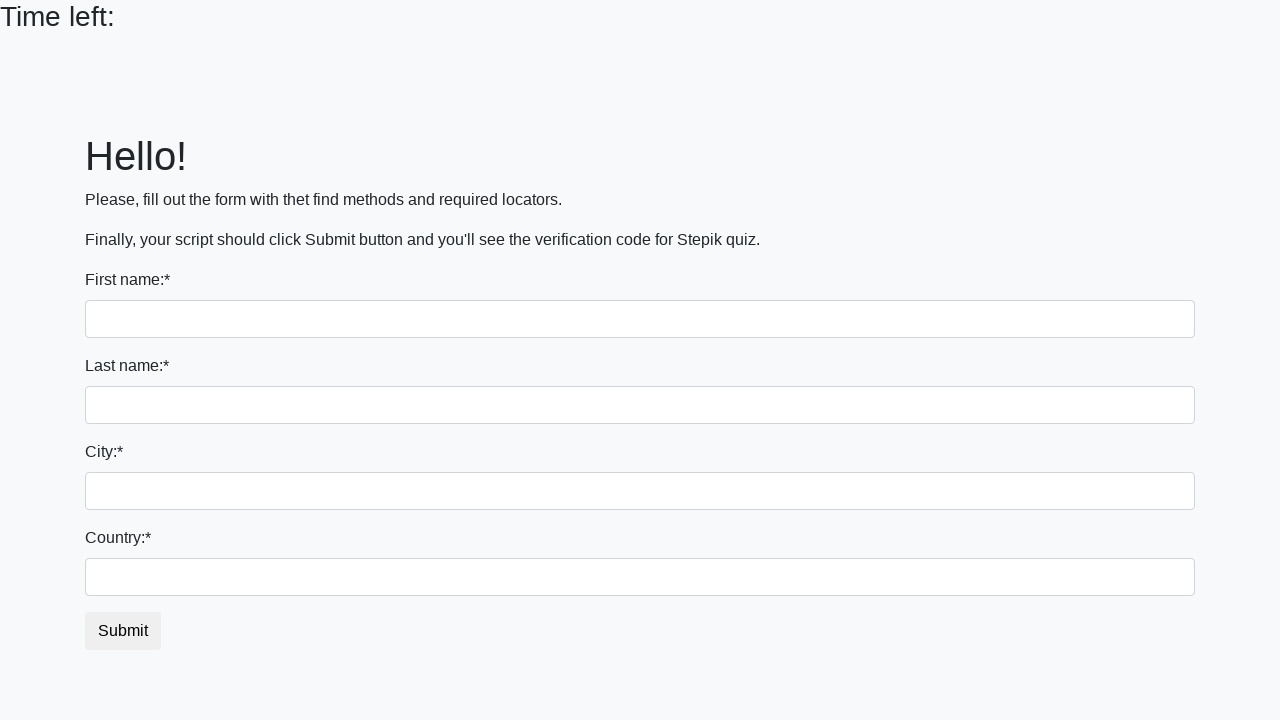

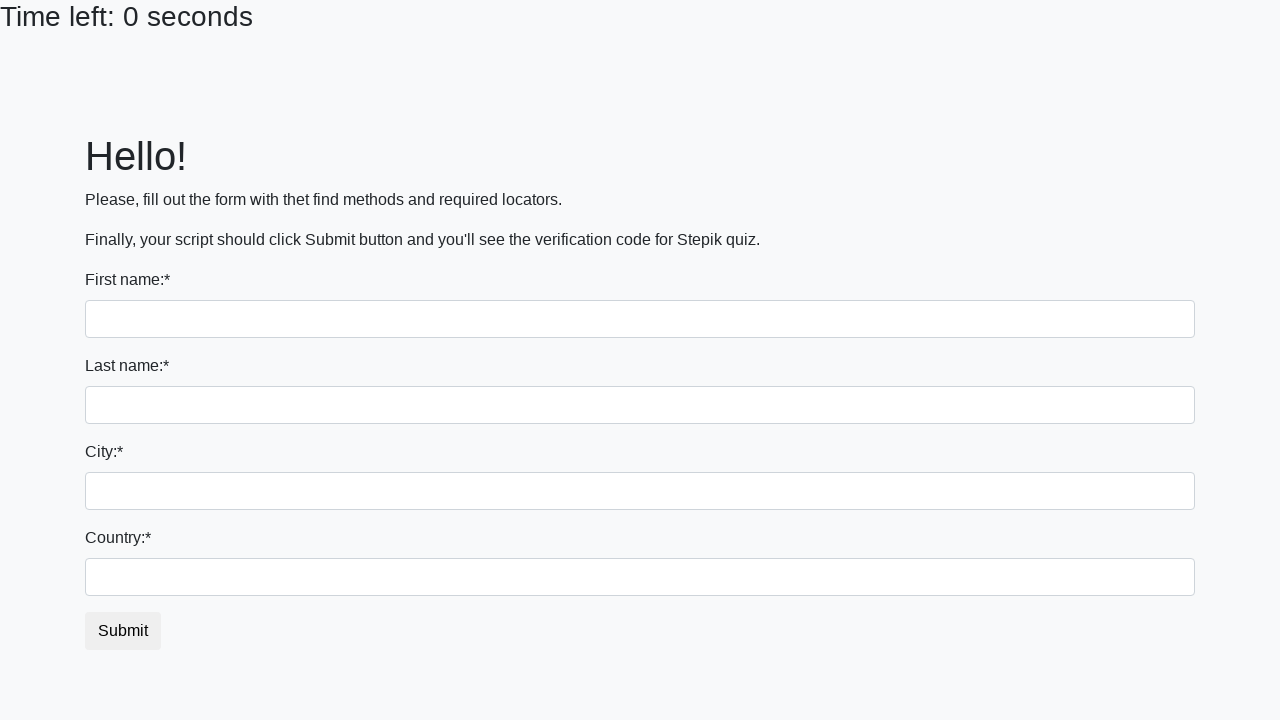